Tests menu navigation by clicking on a menu element and using keyboard down arrow keys to navigate through menu options

Starting URL: http://deluxe-menu.com/popup-mode-sample.html

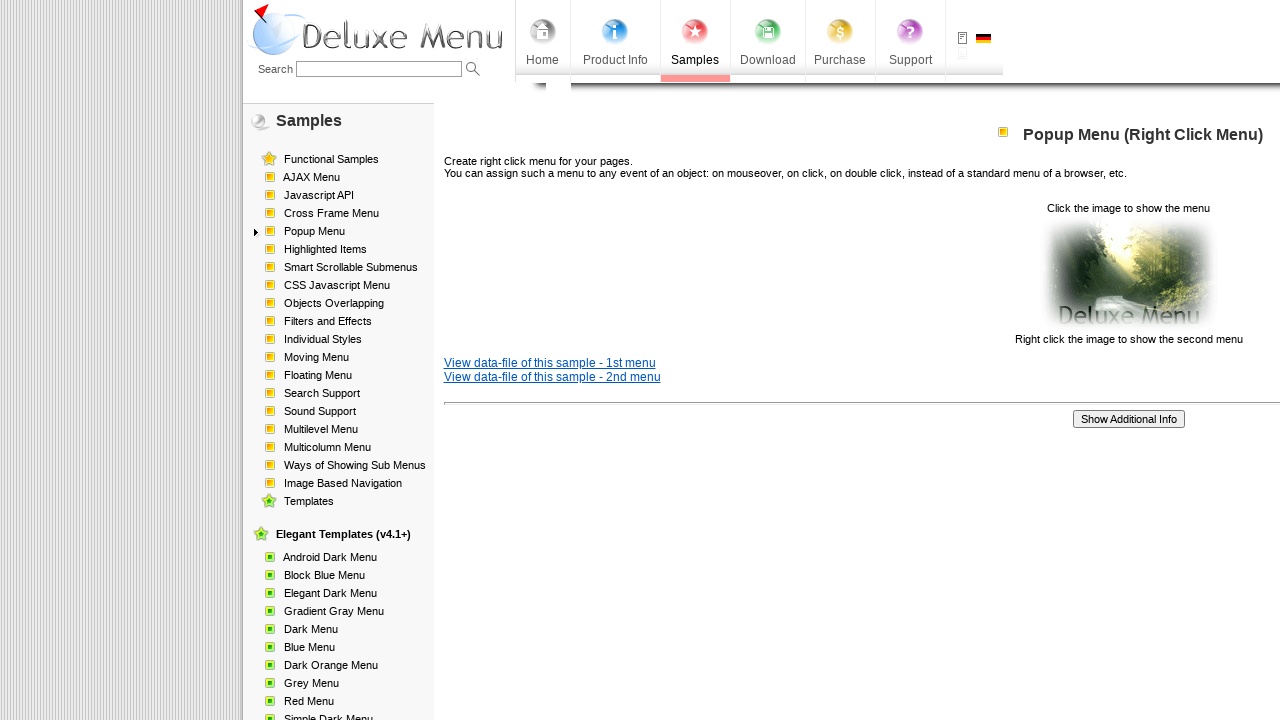

Clicked on product info menu element at (615, 41) on xpath=//*[@id='dm0m0i1tdT']/div
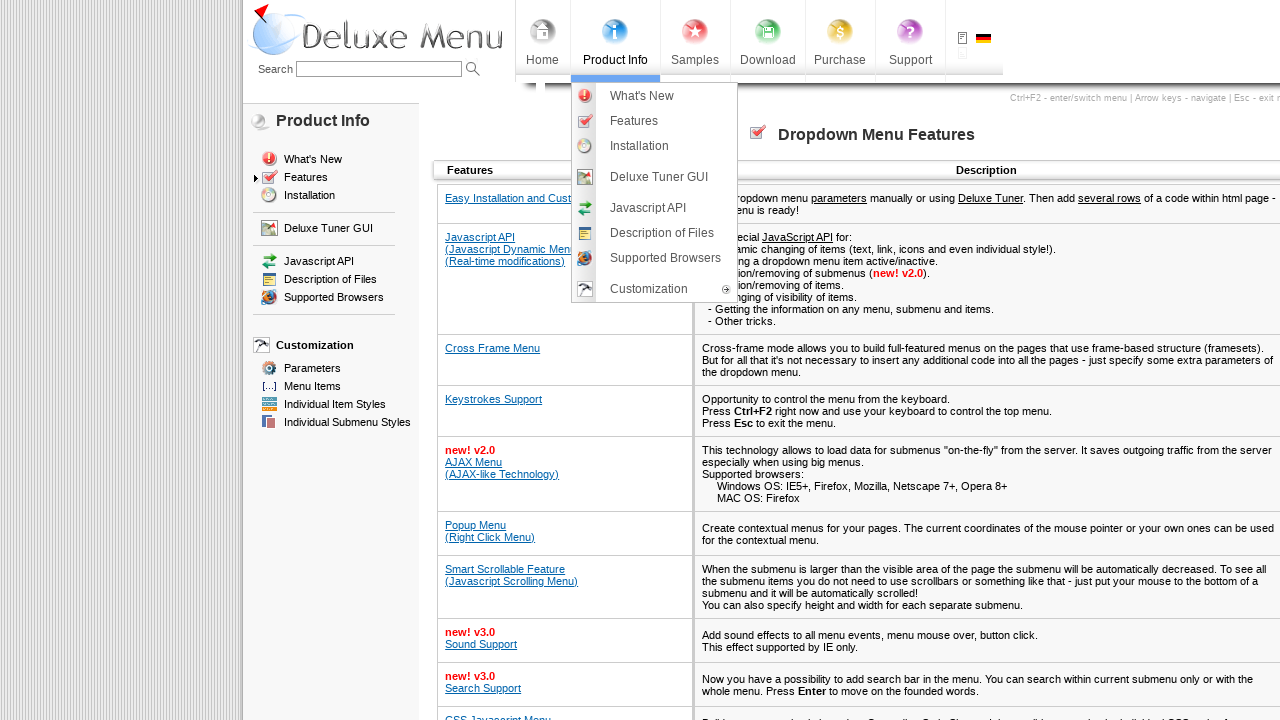

Pressed ArrowDown to navigate menu (1st press)
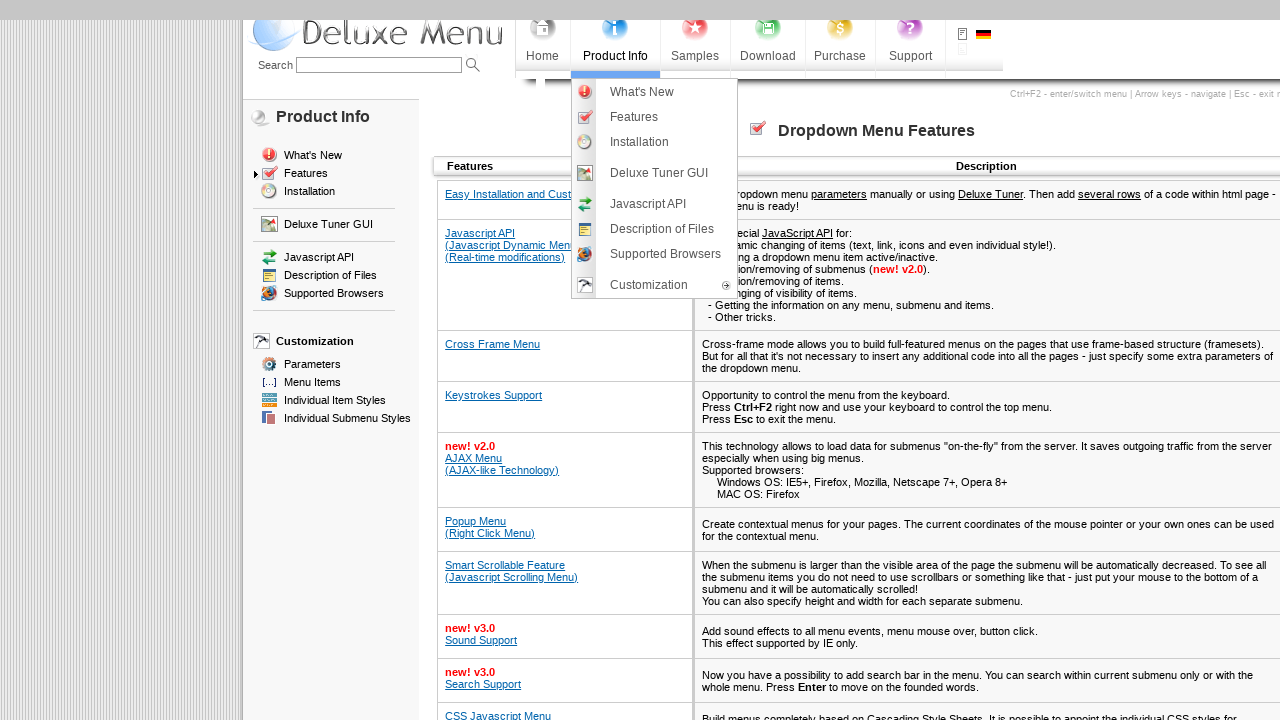

Pressed ArrowDown to navigate menu (2nd press)
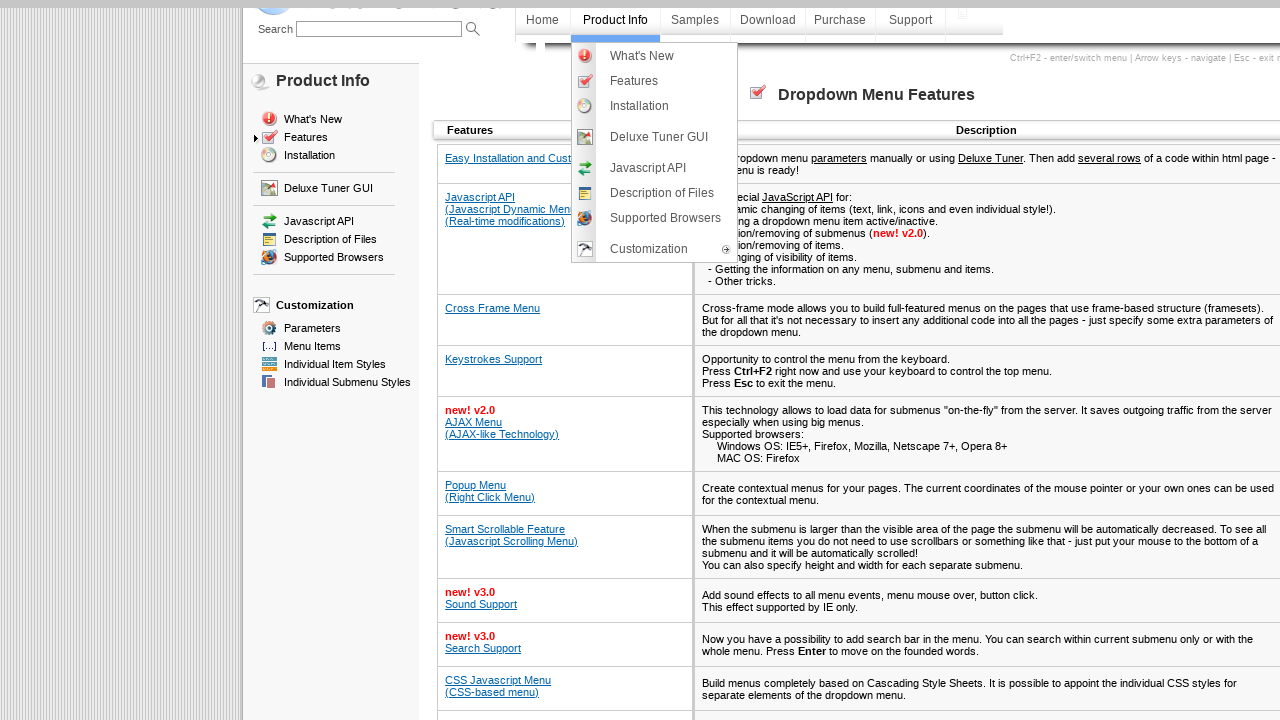

Pressed ArrowDown to navigate menu (3rd press)
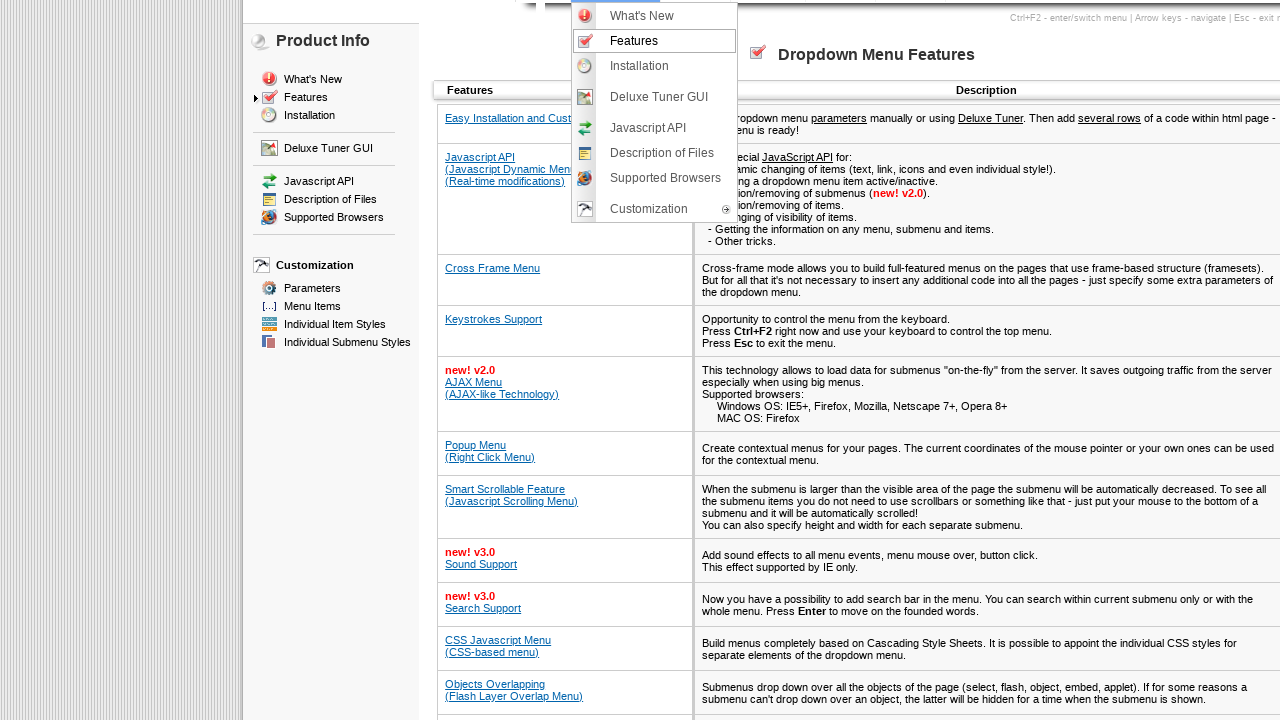

Pressed ArrowDown to navigate menu (4th press)
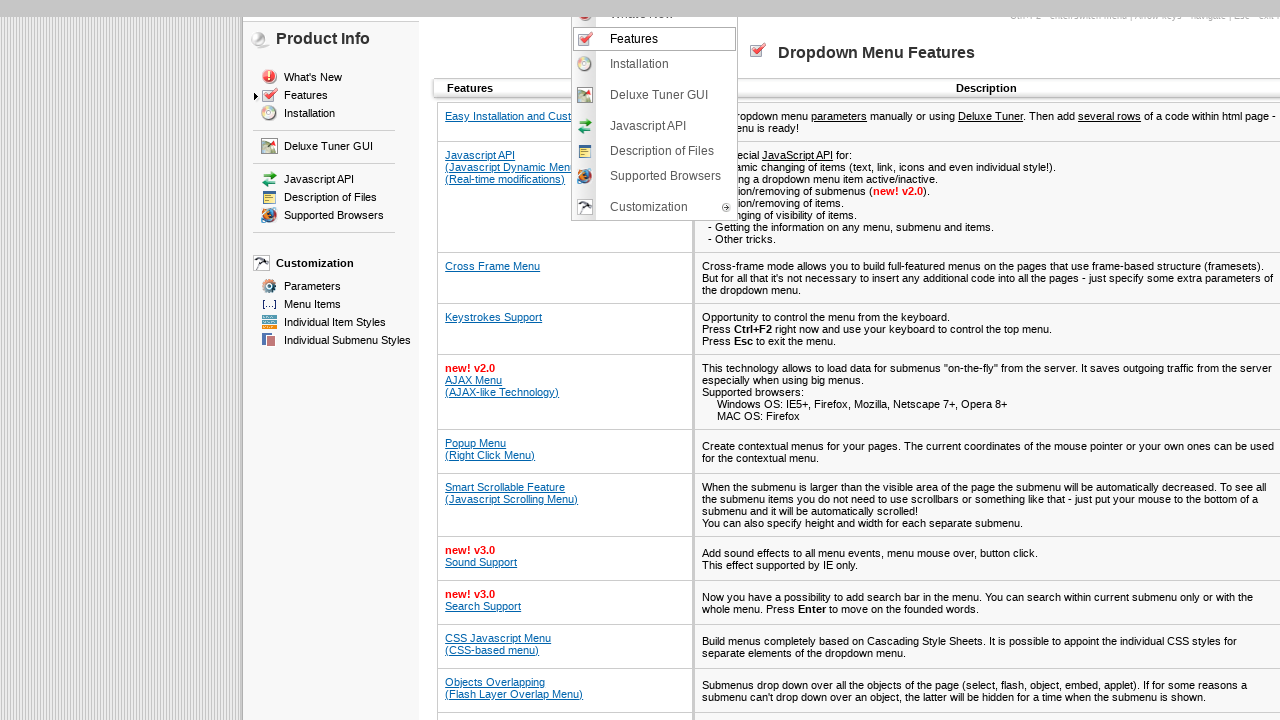

Pressed ArrowDown to navigate menu (5th press)
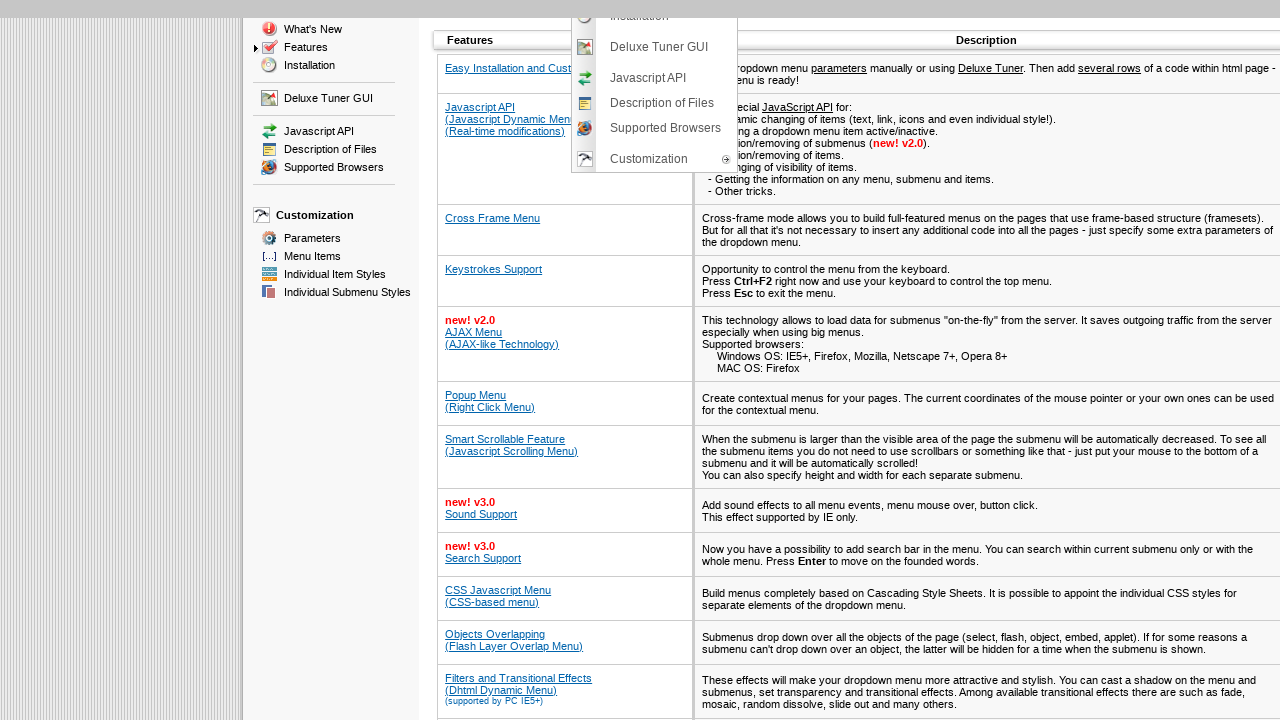

Pressed ArrowDown to navigate menu (6th press)
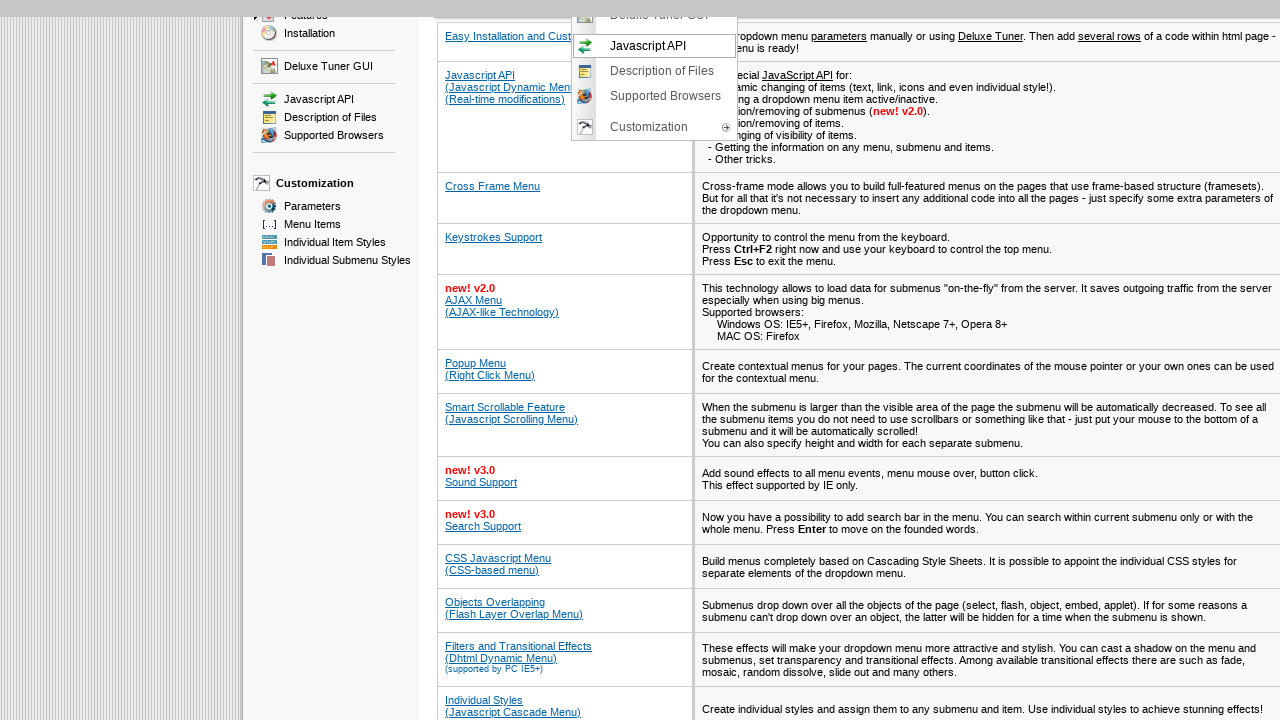

Pressed ArrowDown to navigate menu (7th press)
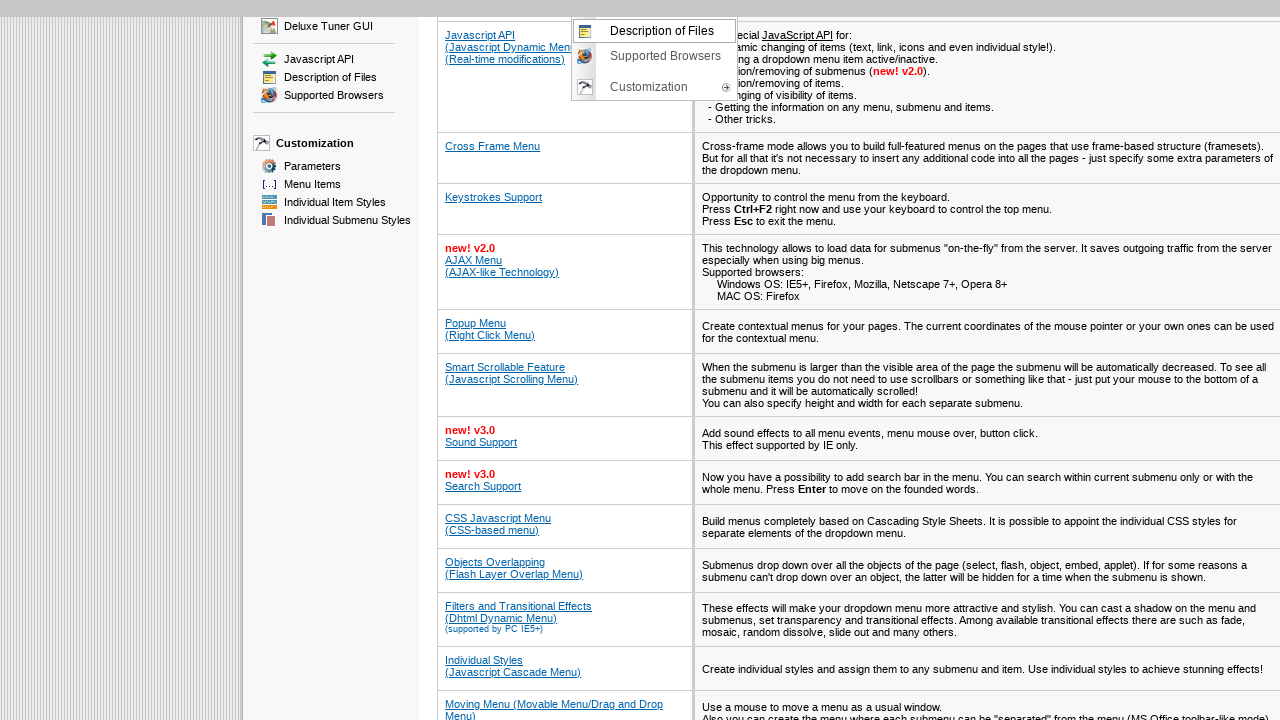

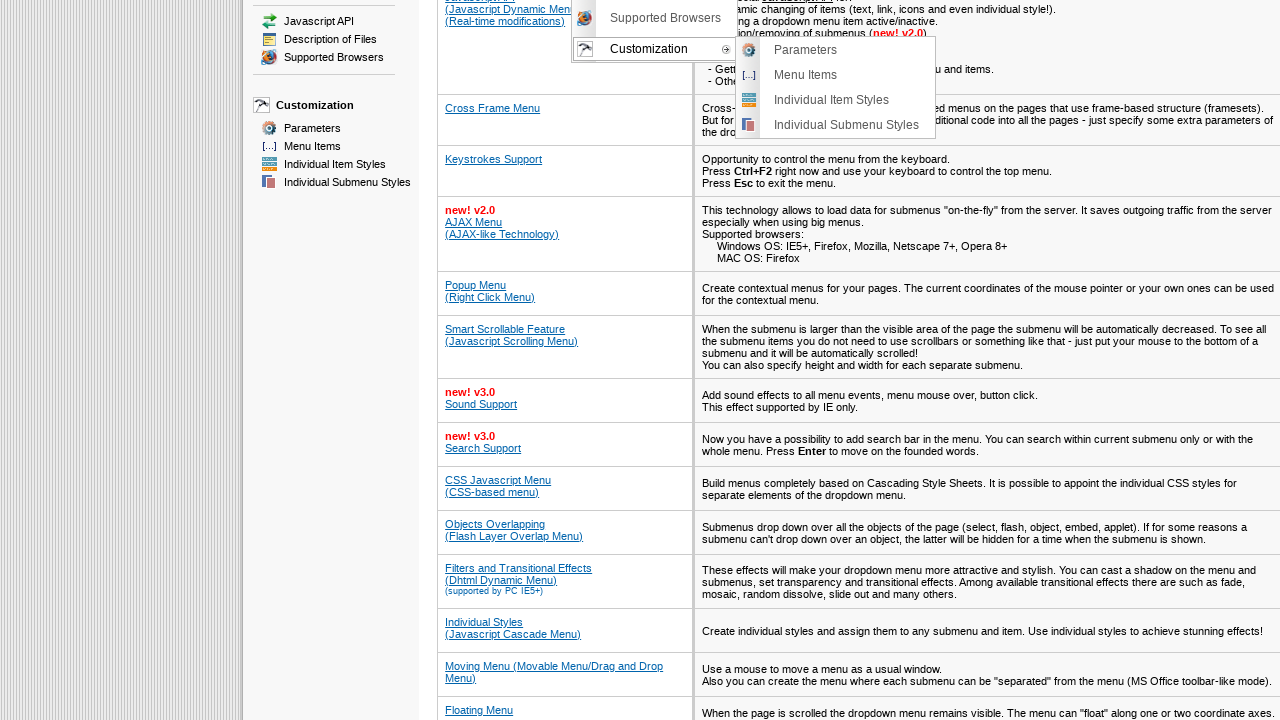